Tests the DemoQA text box form by navigating to the Elements section, filling out personal information fields (name, email, addresses), and verifying the submitted data displays correctly

Starting URL: https://demoqa.com

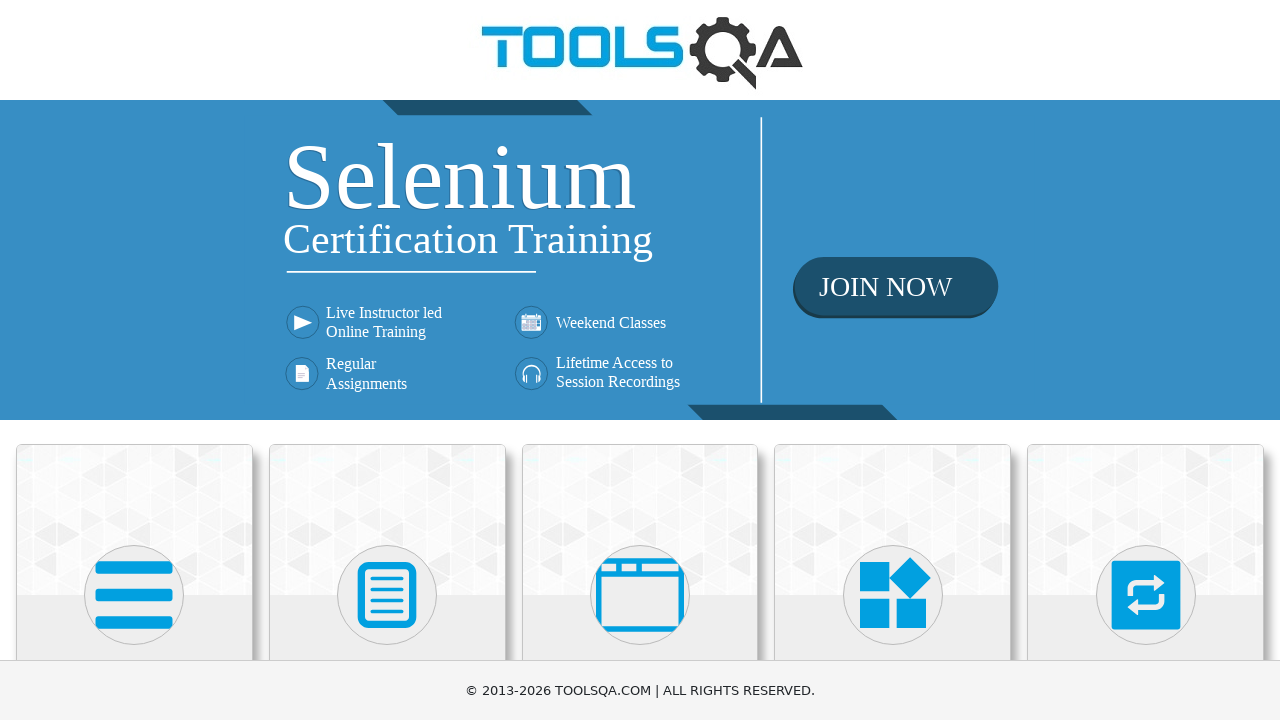

Clicked on Elements card at (134, 520) on div.card.mt-4.top-card >> nth=0
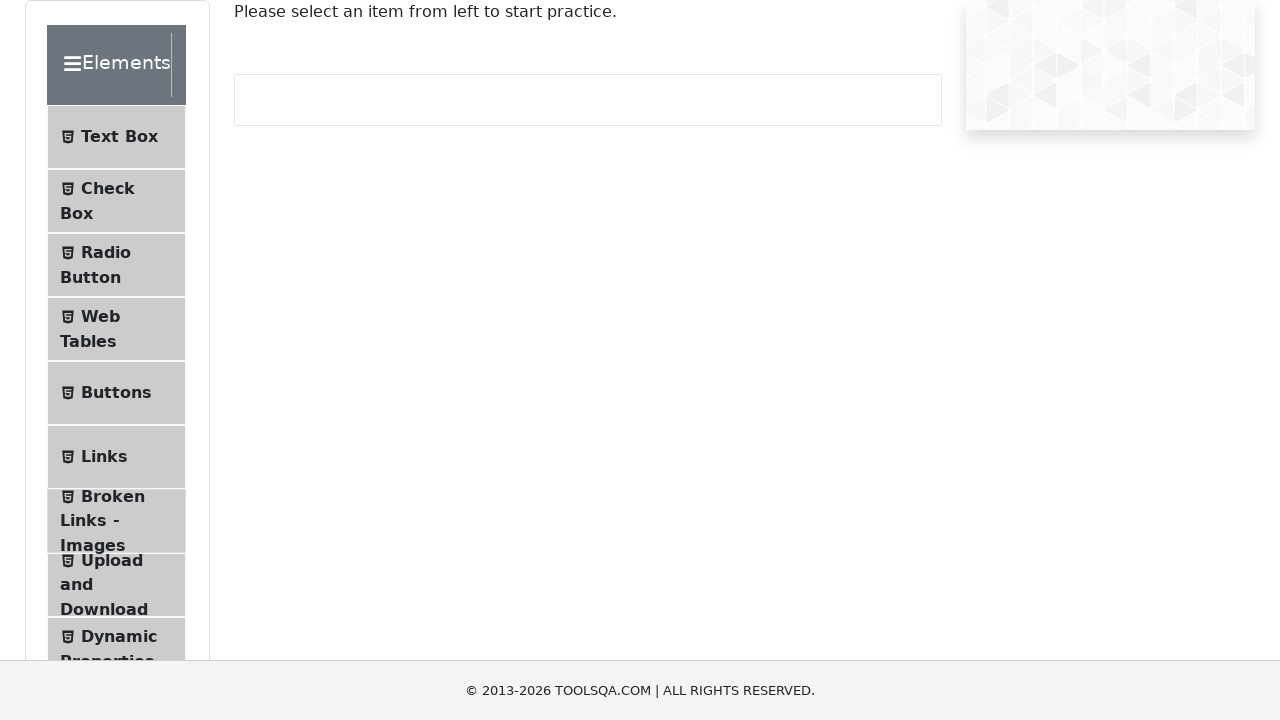

Clicked on Text Box menu item at (119, 137) on li#item-0 span:has-text('Text Box')
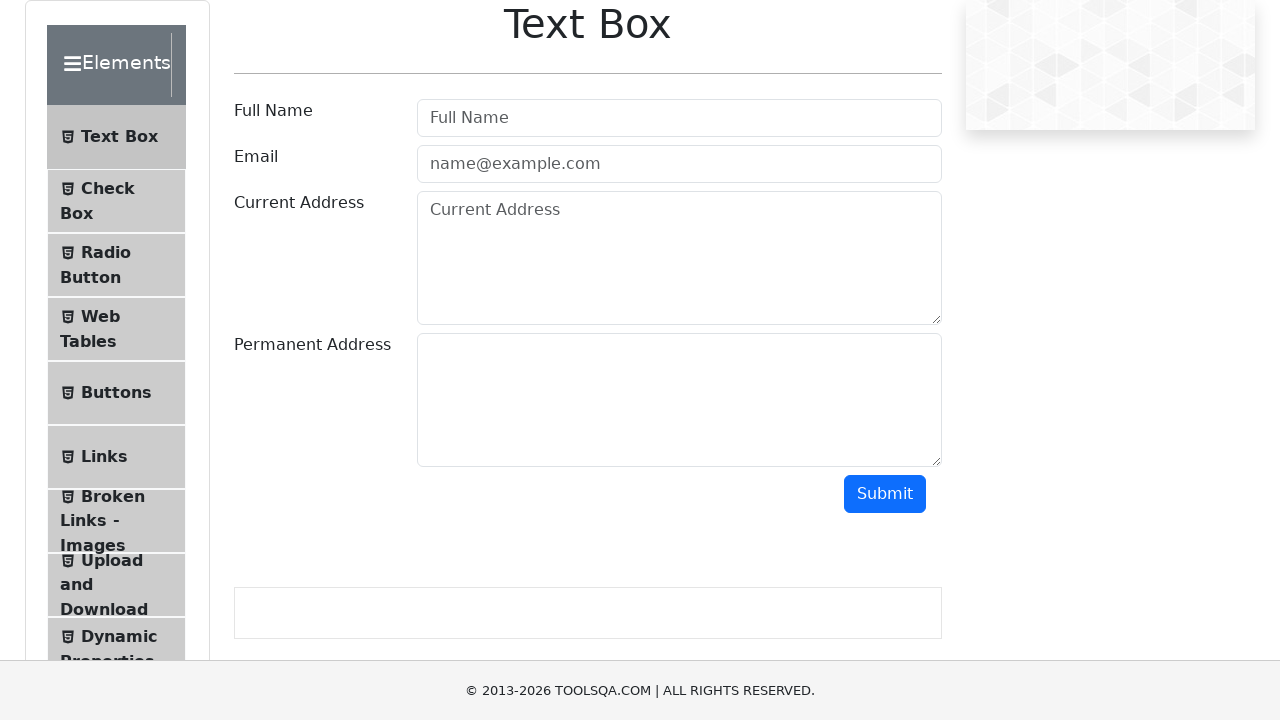

Filled in Full Name field with 'Poopa Loopa' on input[placeholder='Full Name']
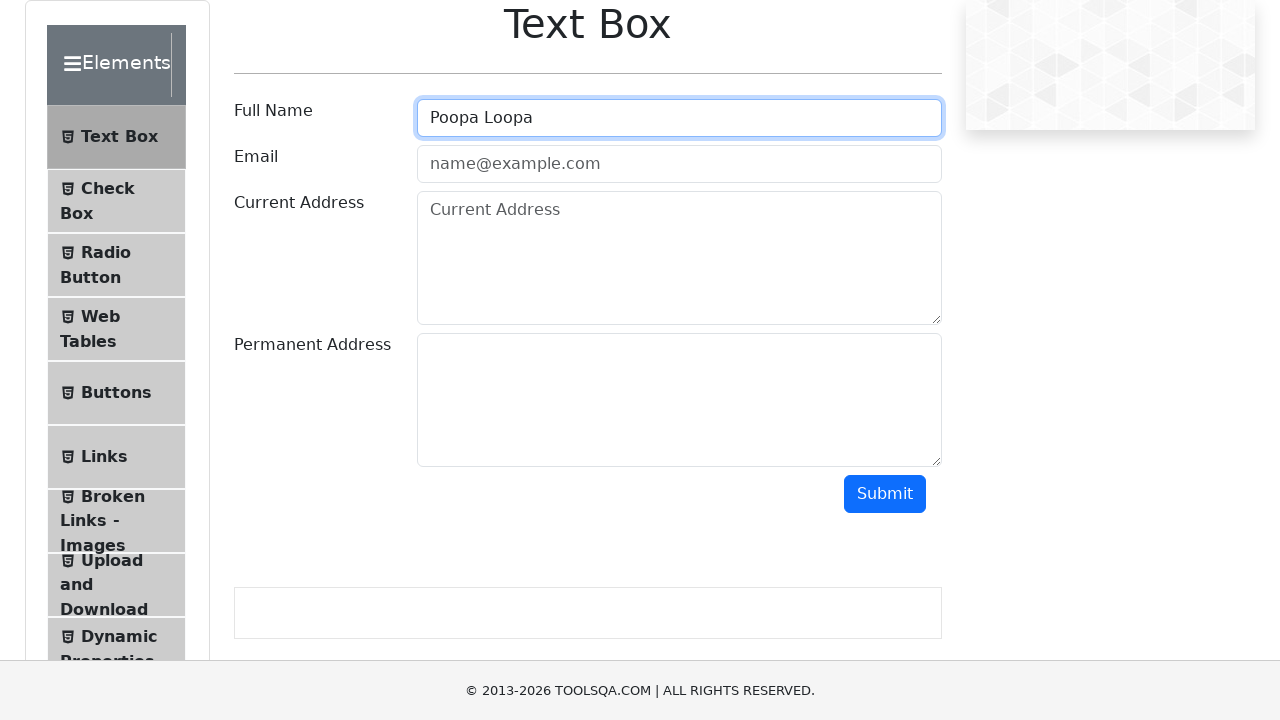

Filled in Email field with 'poopa@loopa.com' on input#userEmail
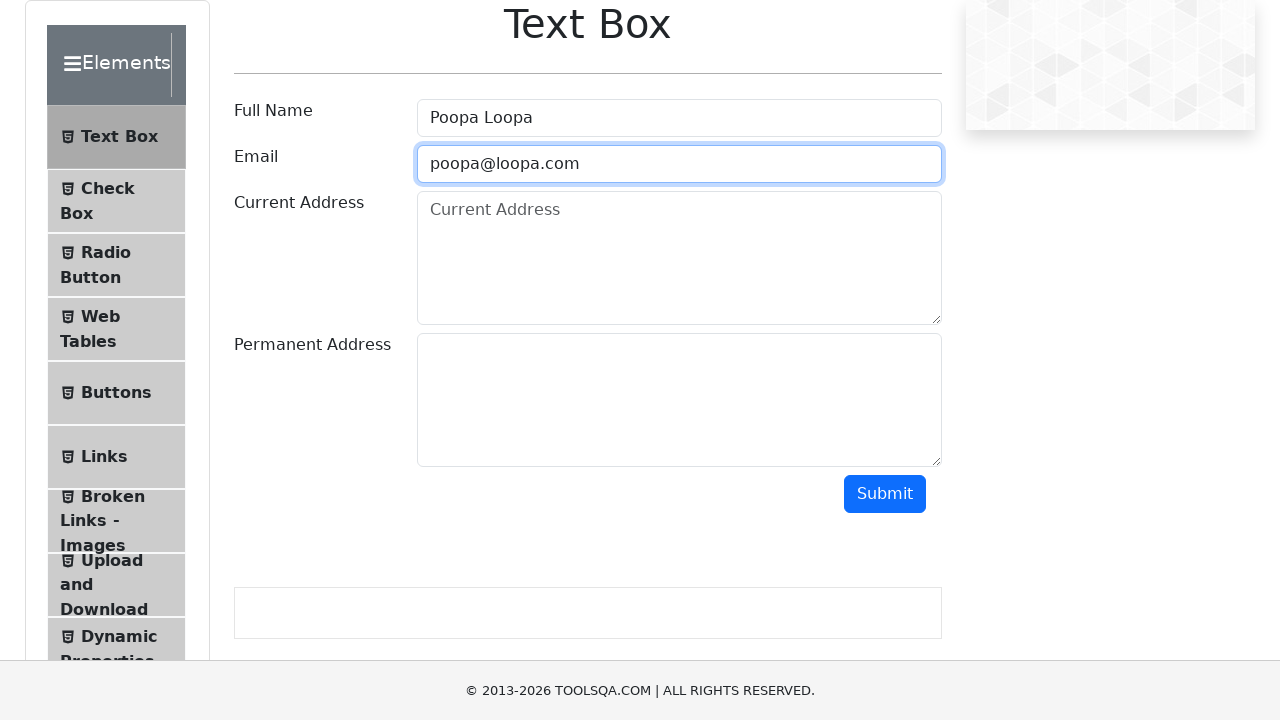

Filled in Current Address field with 'Pushkin's street, Kolotushkin's house' on textarea#currentAddress
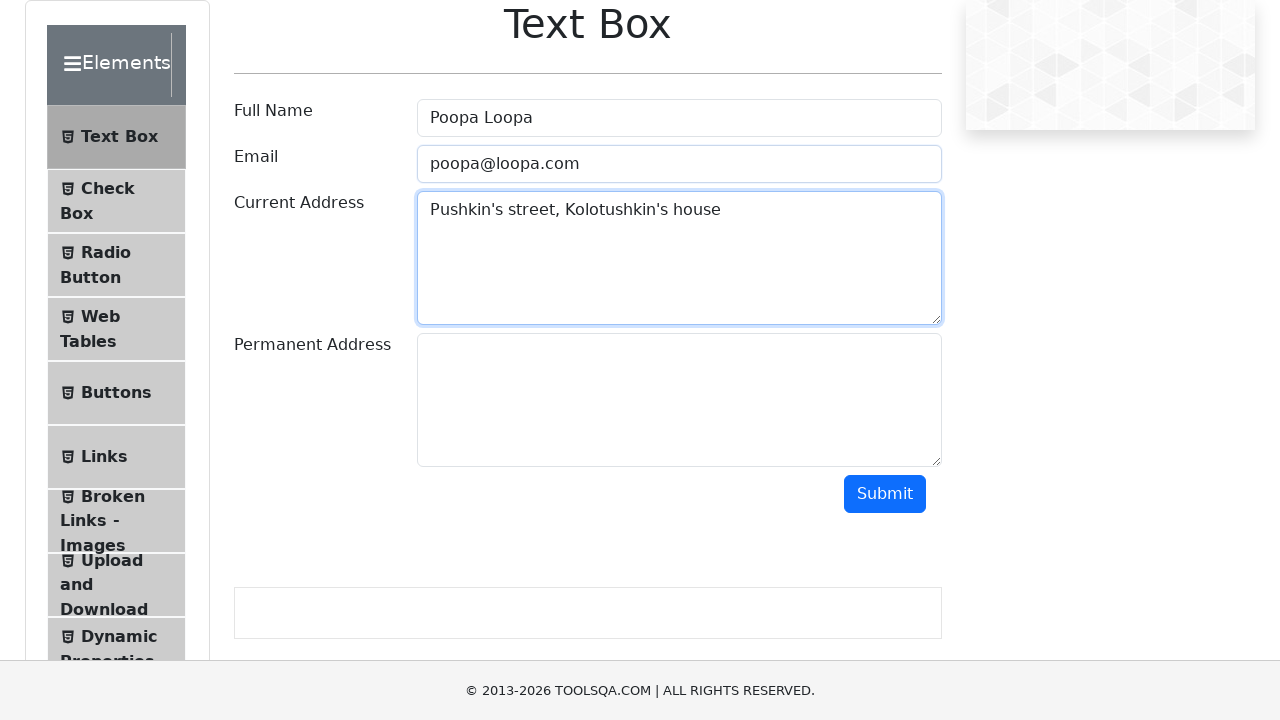

Filled in Permanent Address field with 'Same as current' on textarea#permanentAddress
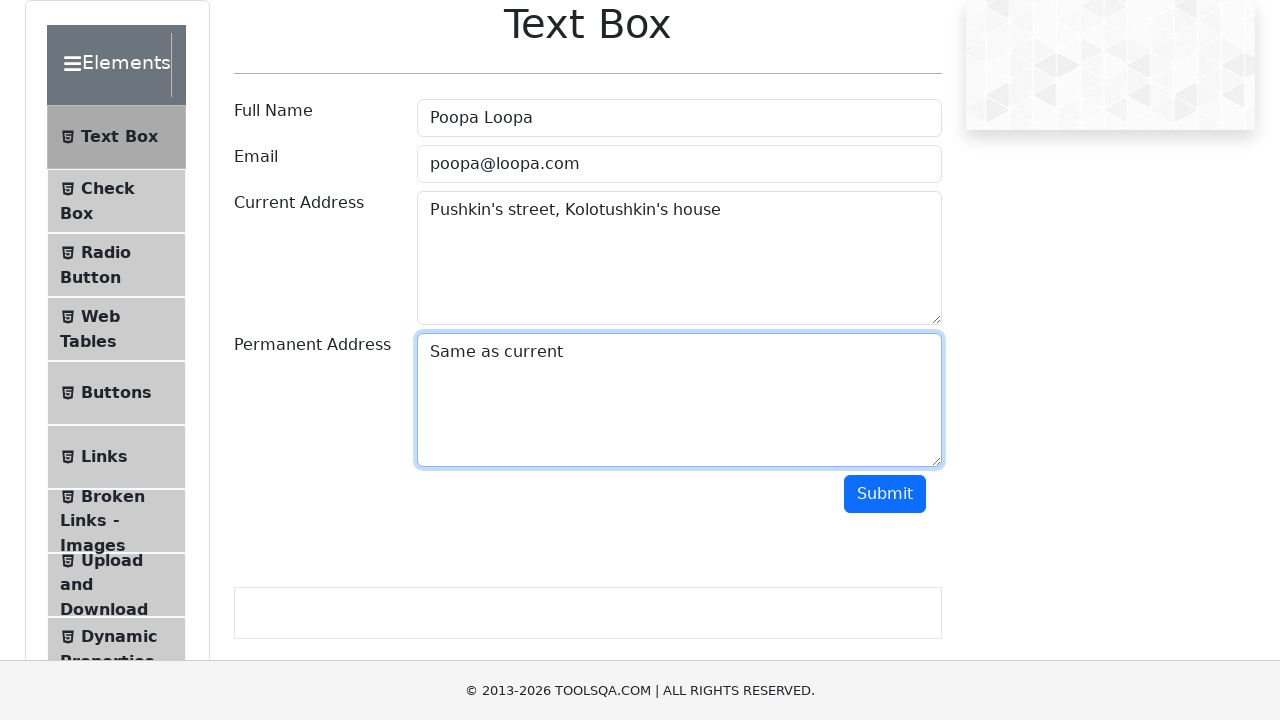

Scrolled submit button into view
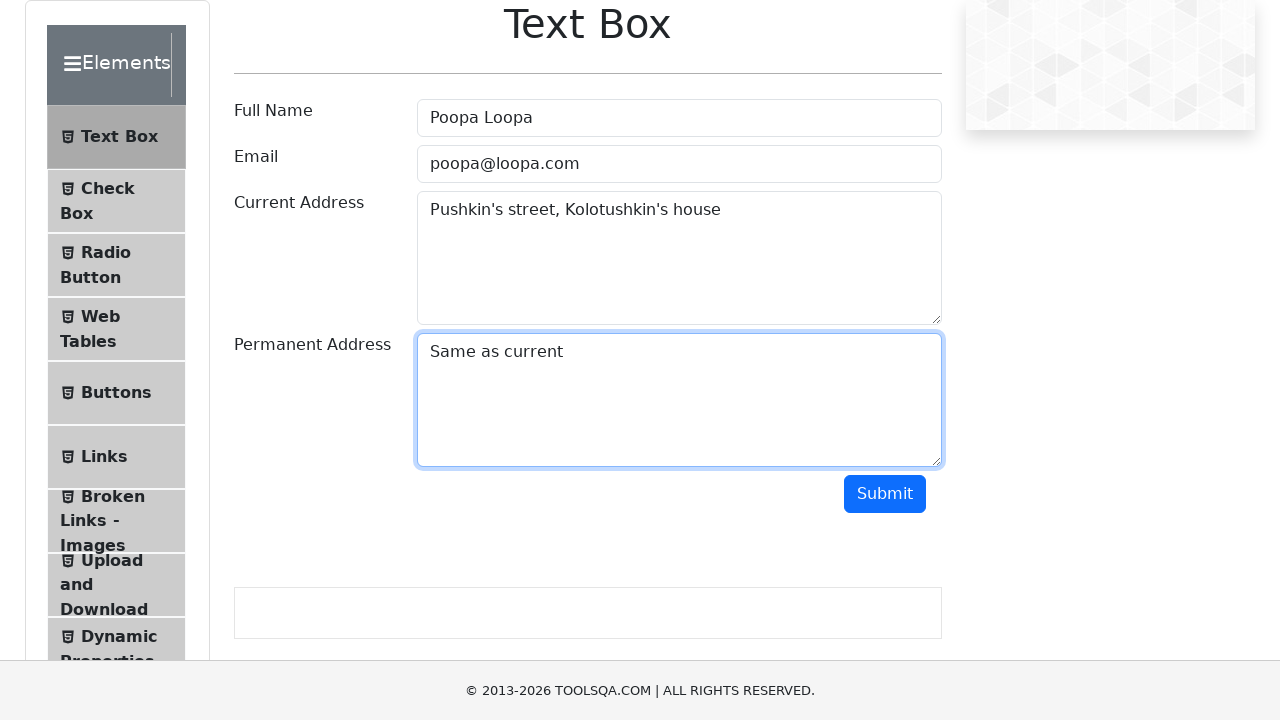

Clicked submit button to submit the form at (885, 494) on button#submit
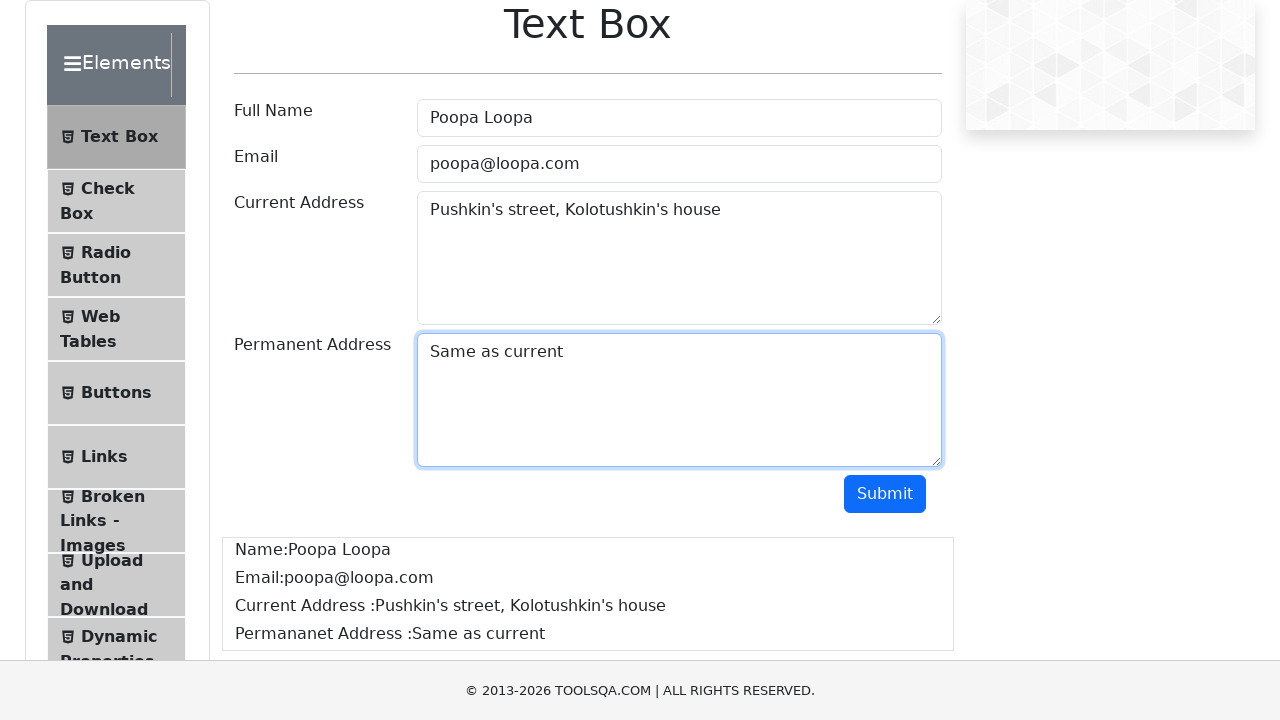

Waited for name result element to appear
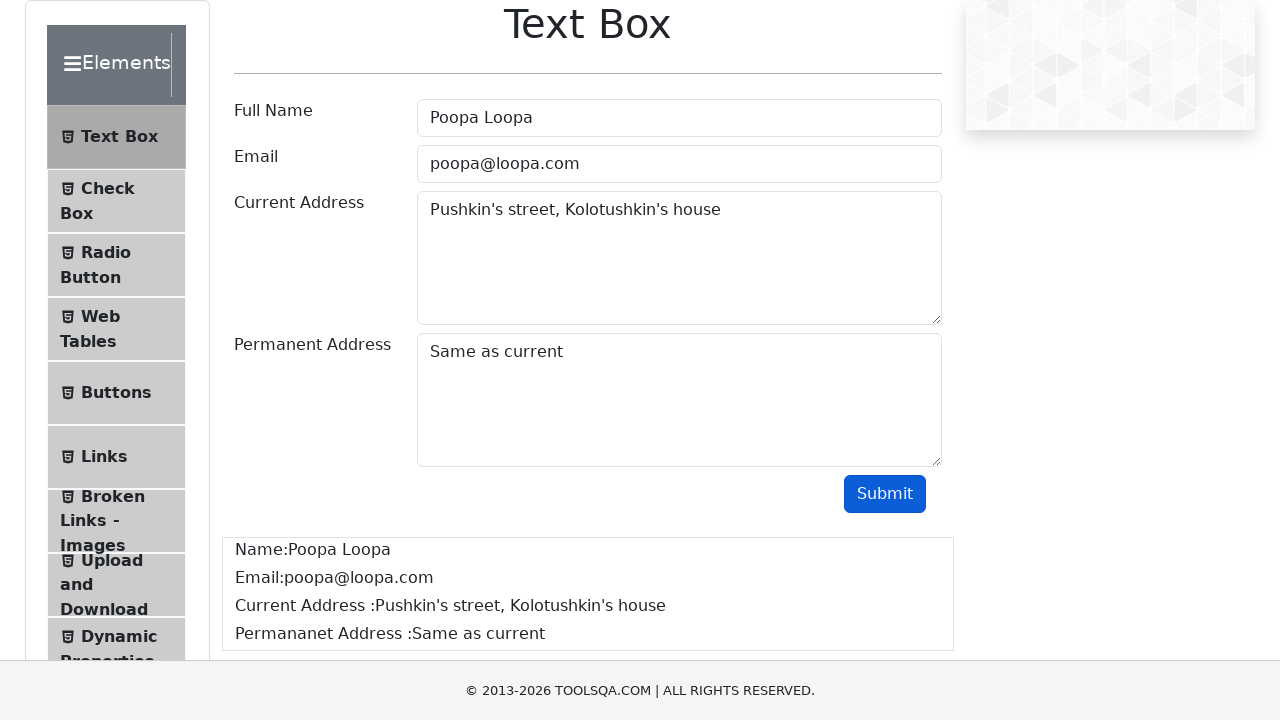

Waited for email result element to appear
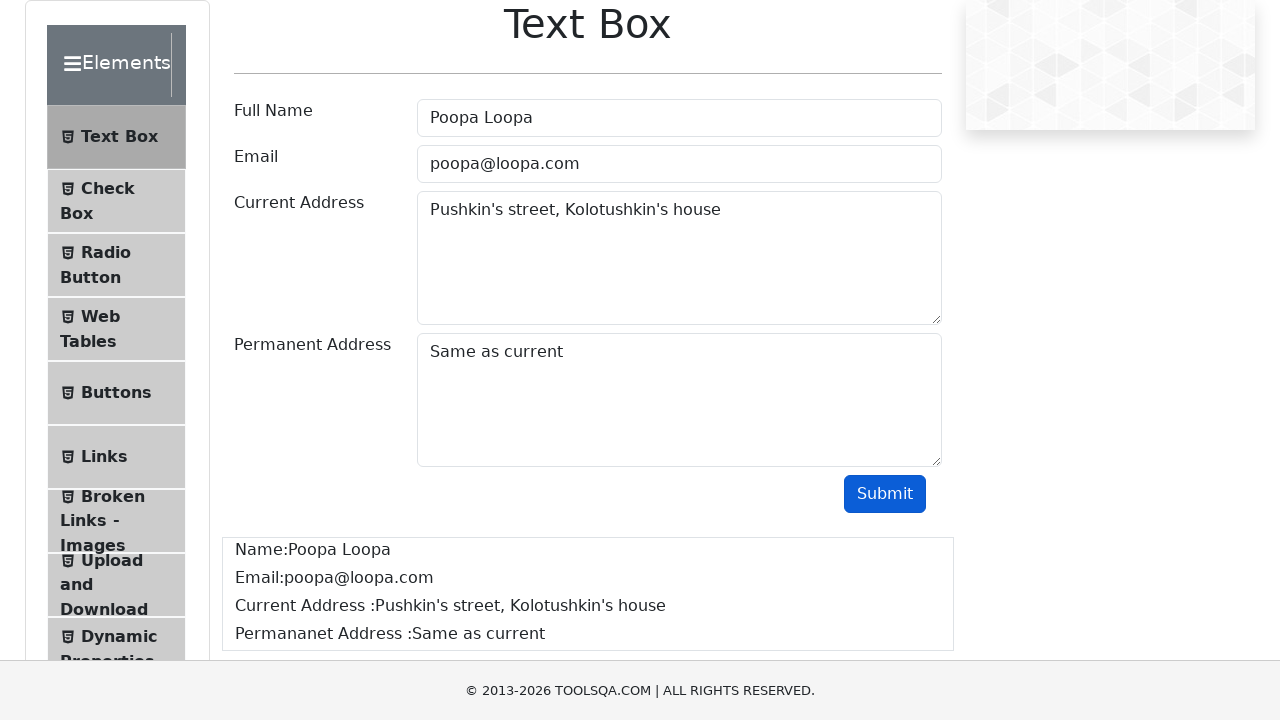

Waited for current address result element to appear
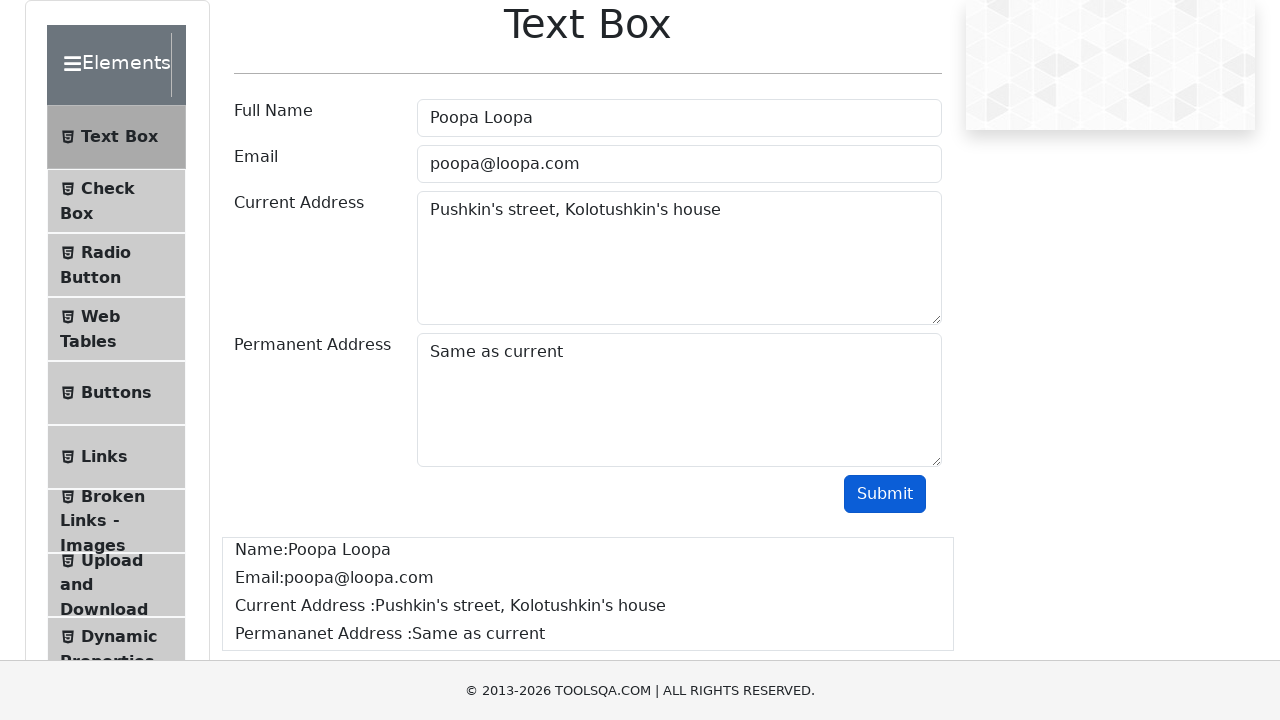

Waited for permanent address result element to appear
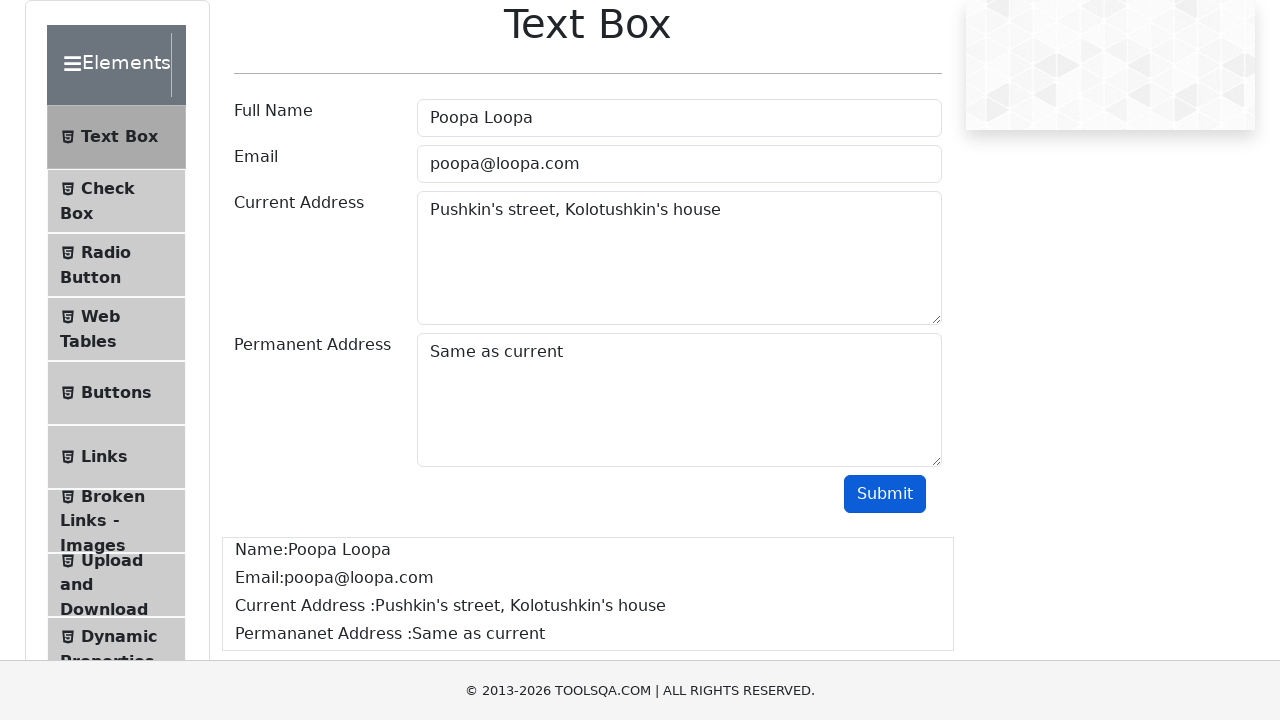

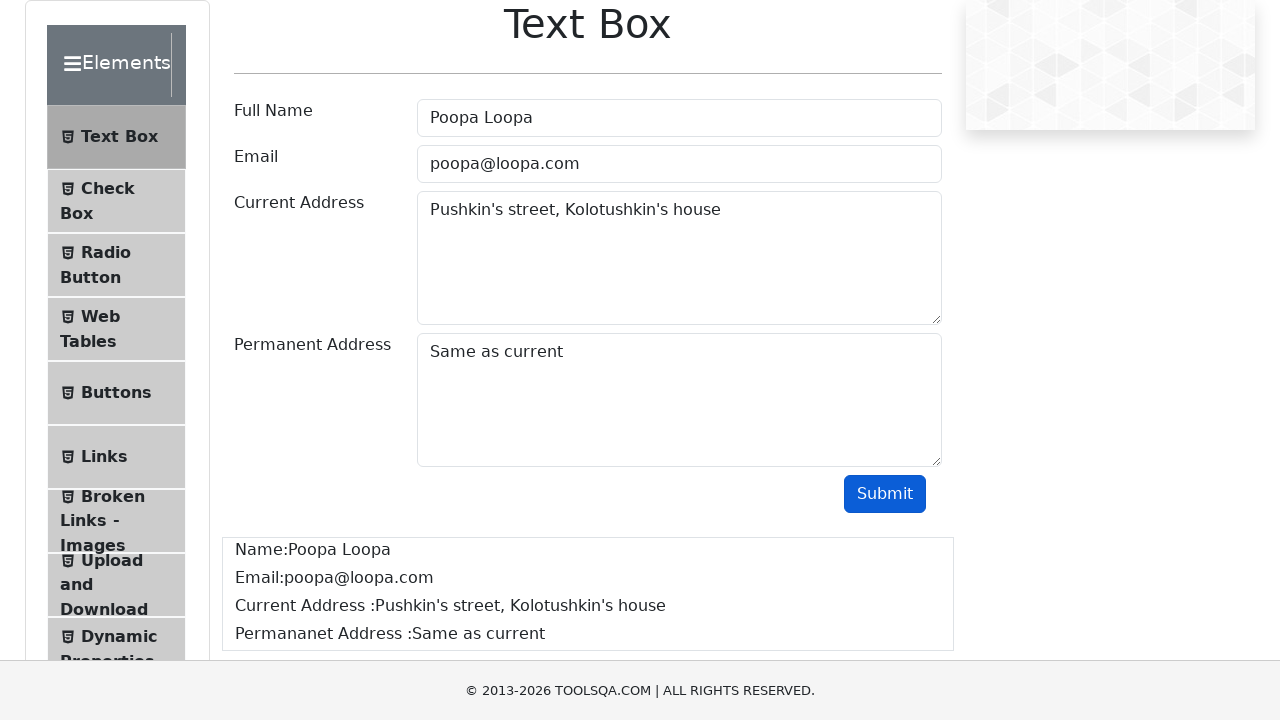